Tests notification messages by repeatedly clicking until a successful message appears

Starting URL: http://the-internet.herokuapp.com/

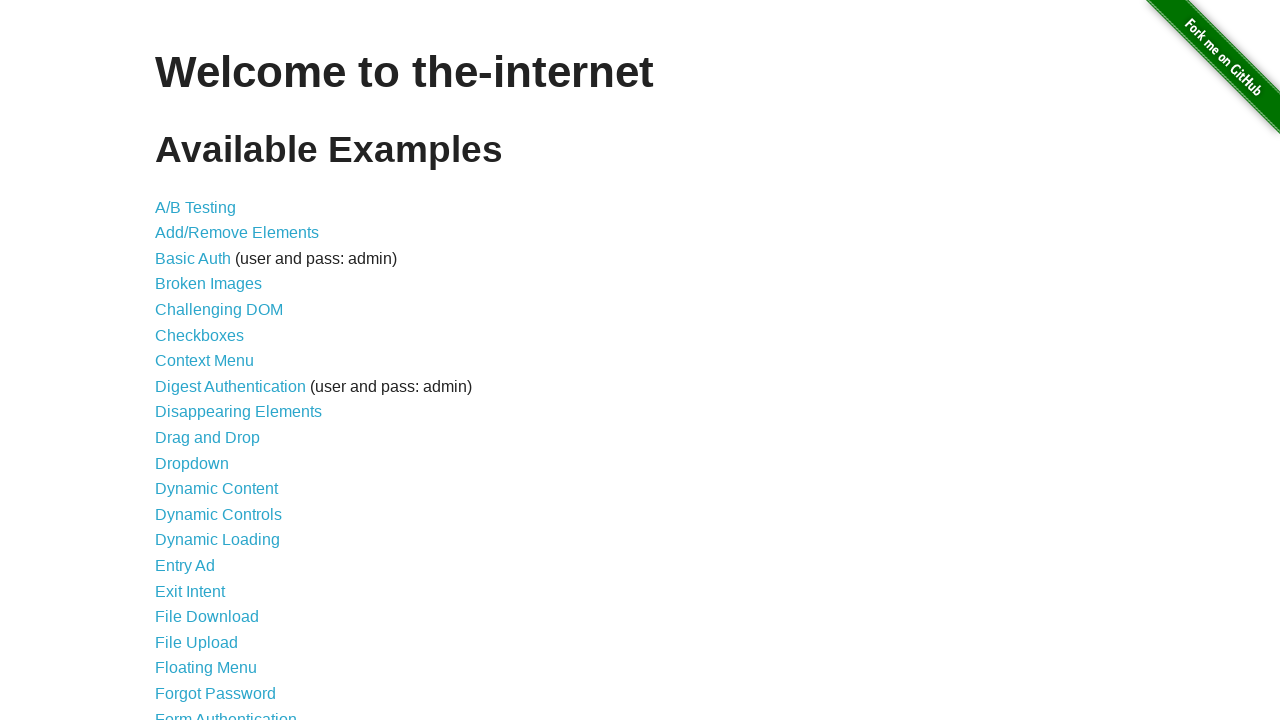

Clicked on Notification Messages link at (234, 420) on text=Notification Messages
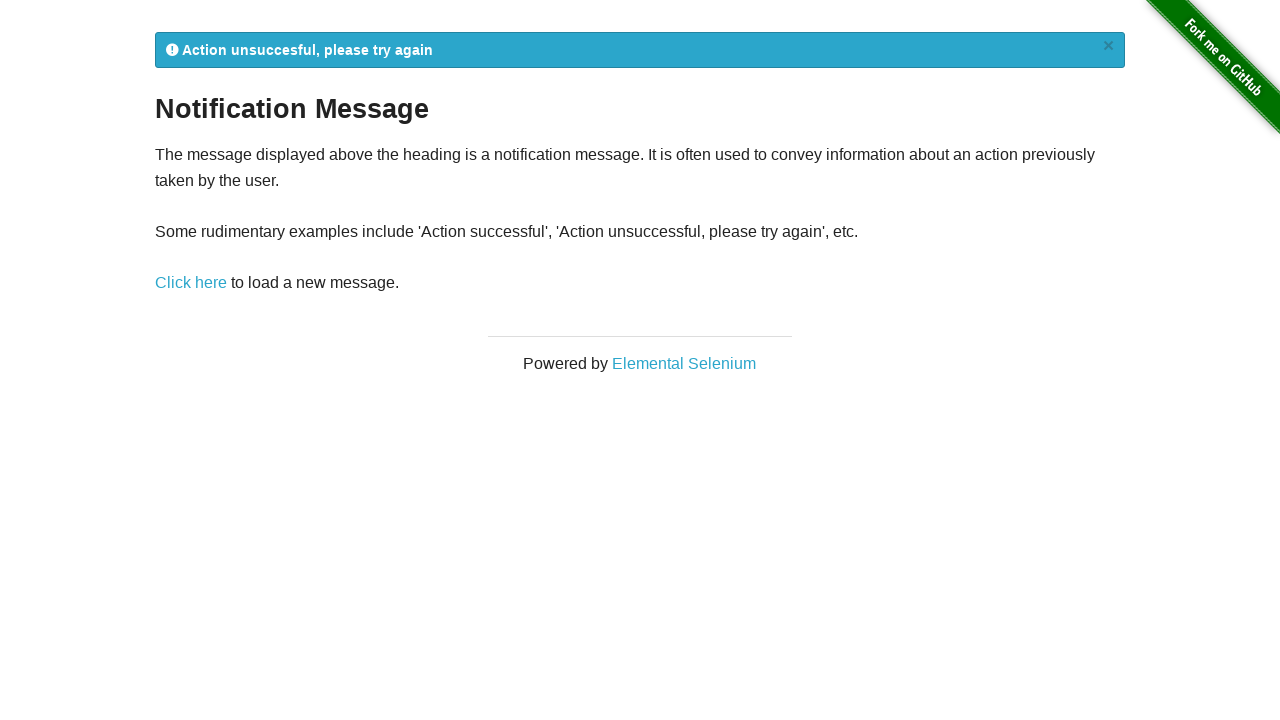

Retrieved notification message text
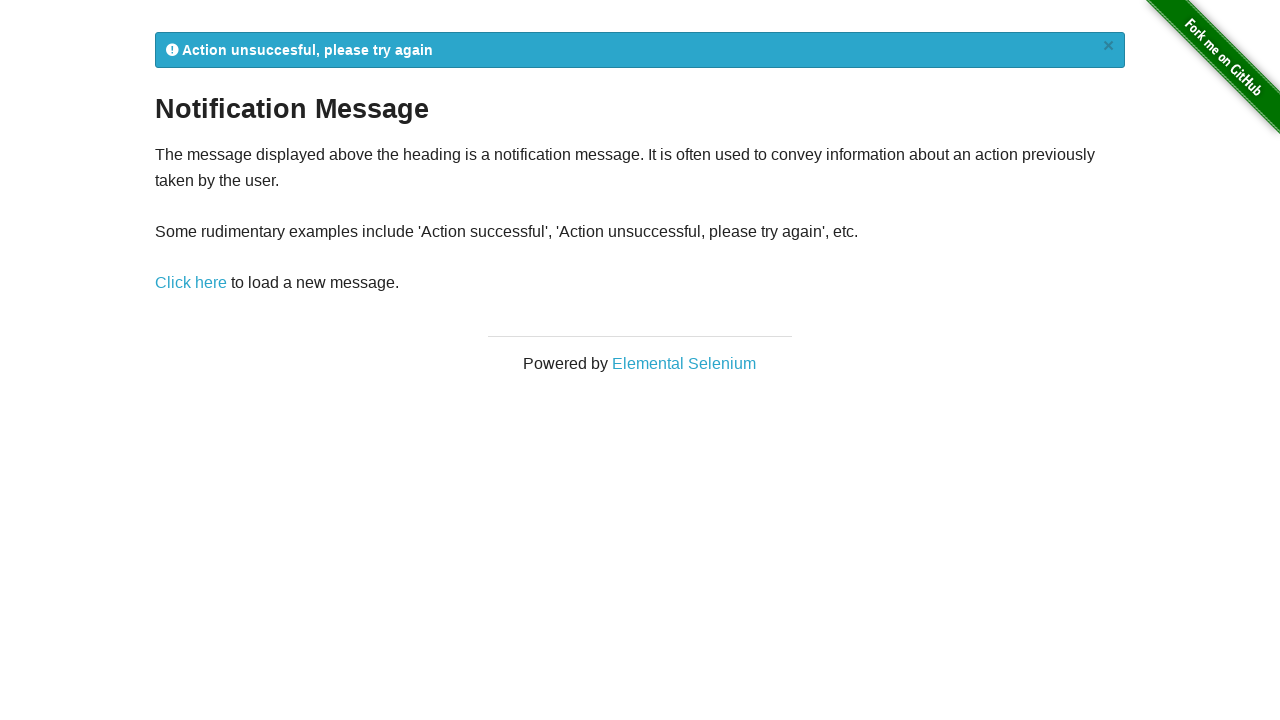

Clicked 'Click here' to attempt notification action at (191, 283) on text=Click here
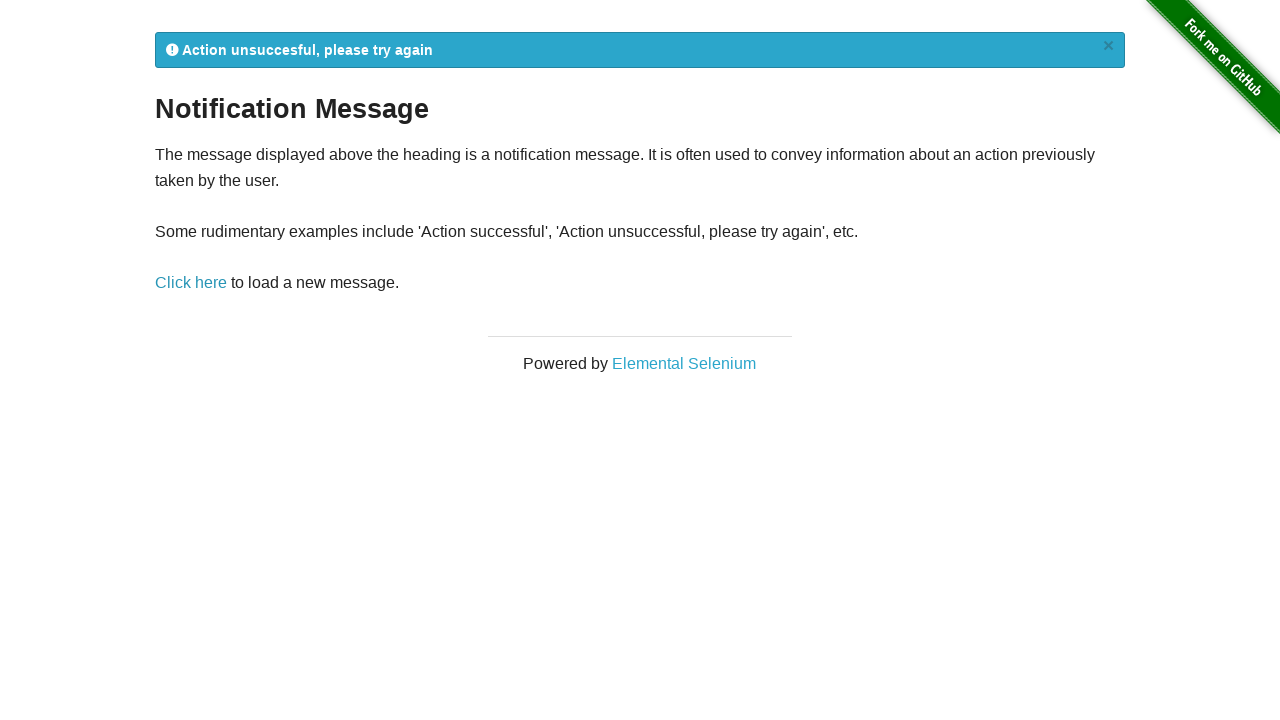

Retrieved notification message text
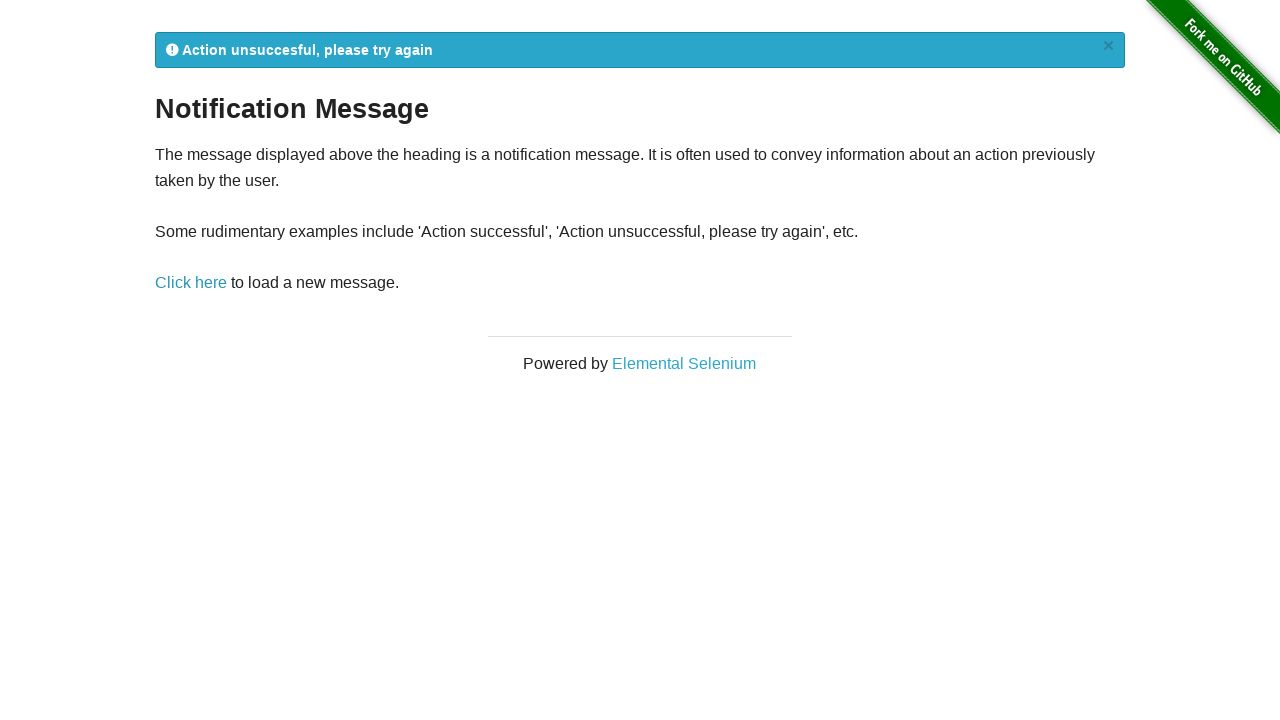

Clicked 'Click here' to attempt notification action at (191, 283) on text=Click here
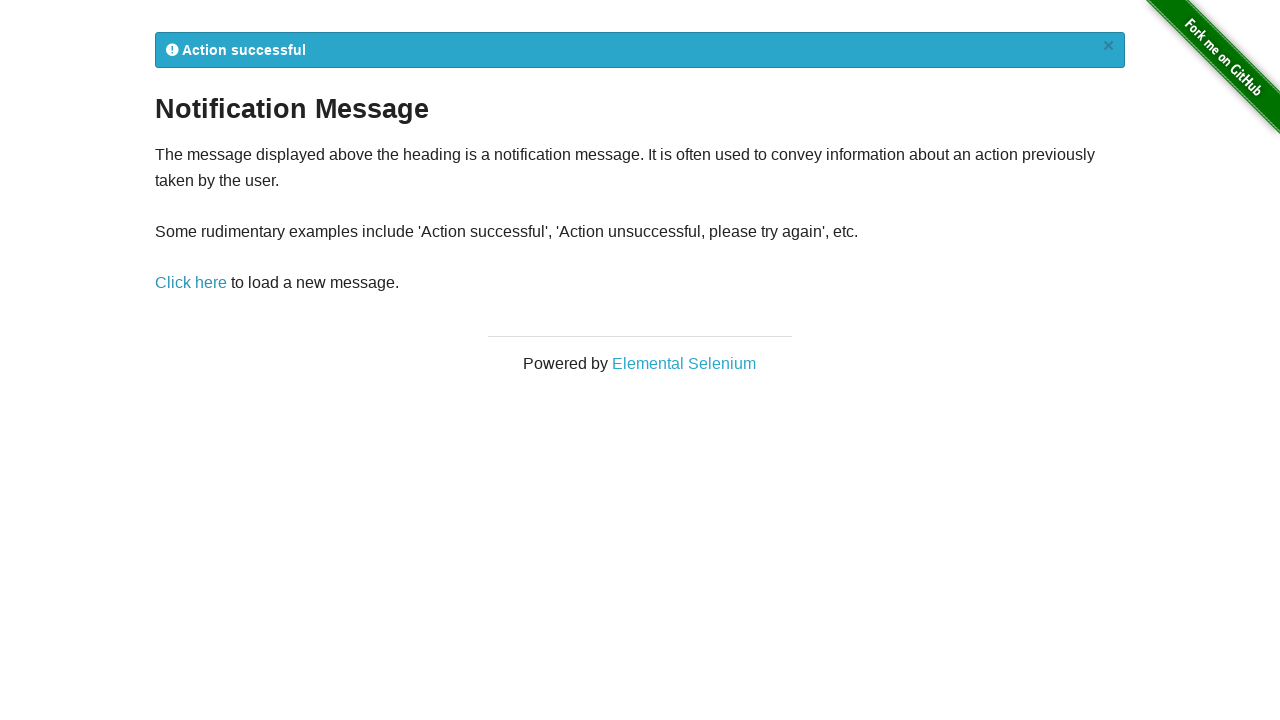

Retrieved notification message text
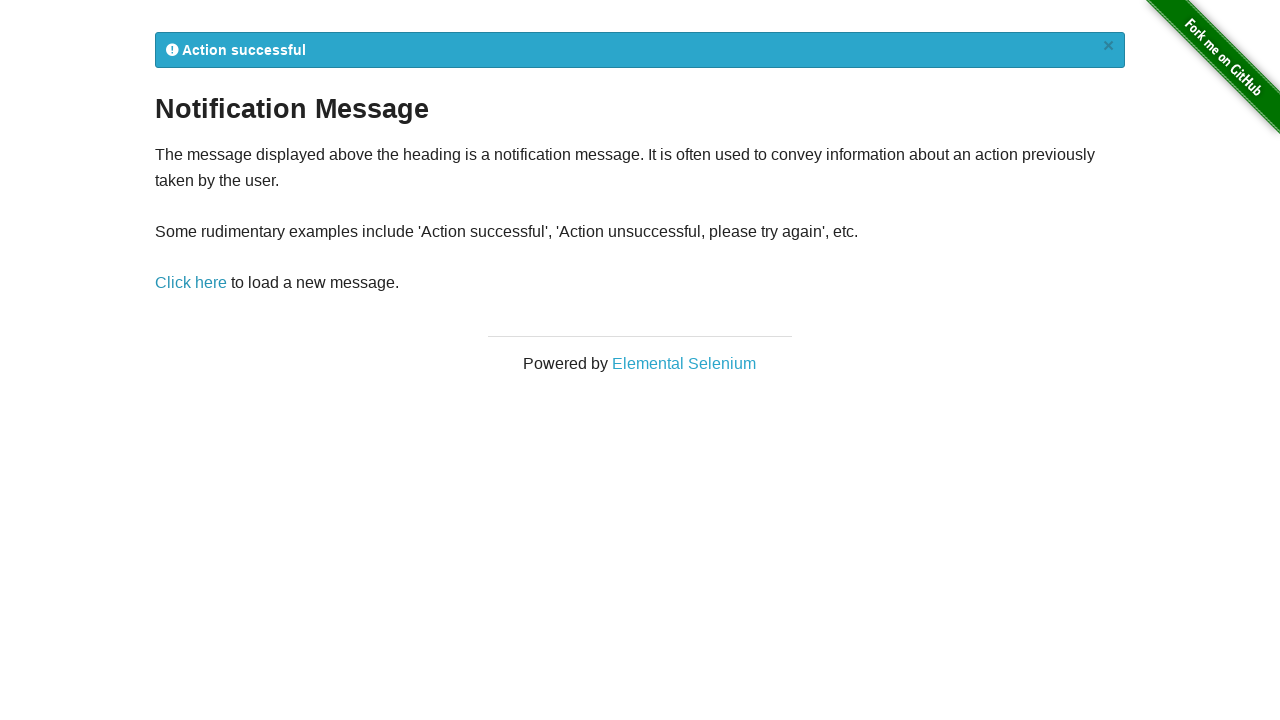

Retrieved final notification message text for verification
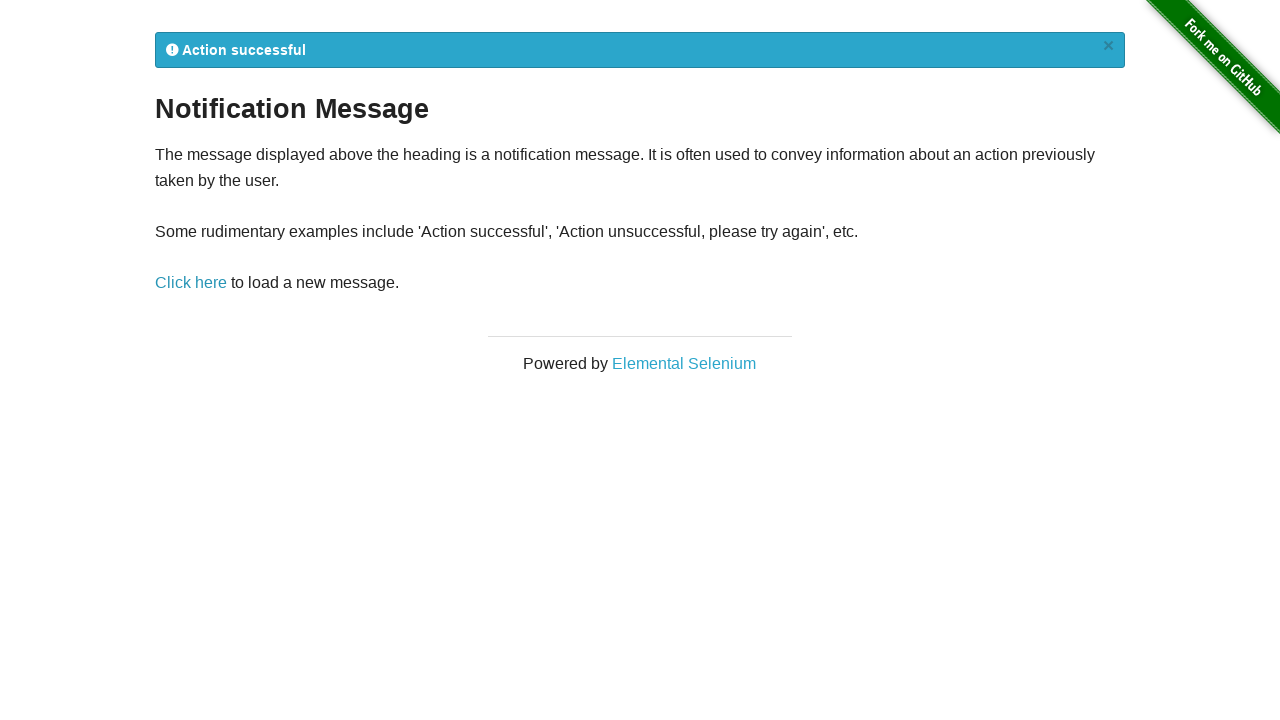

Verified that notification message contains 'successful'
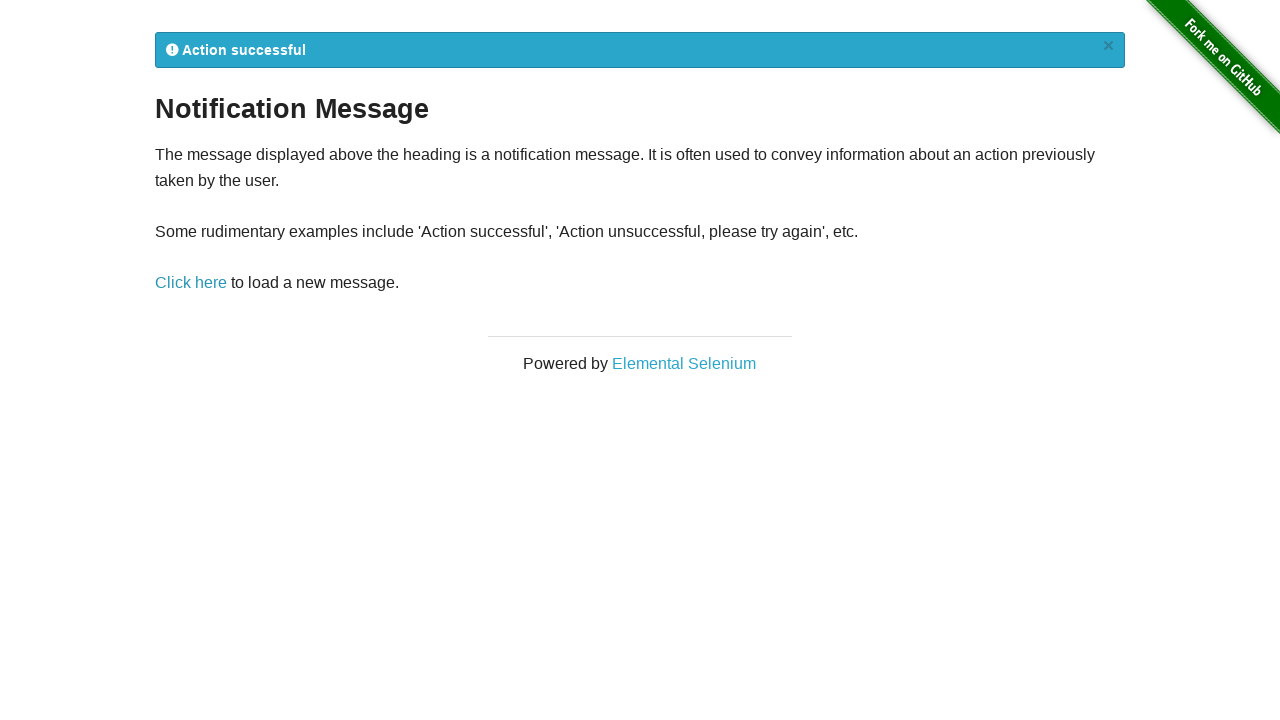

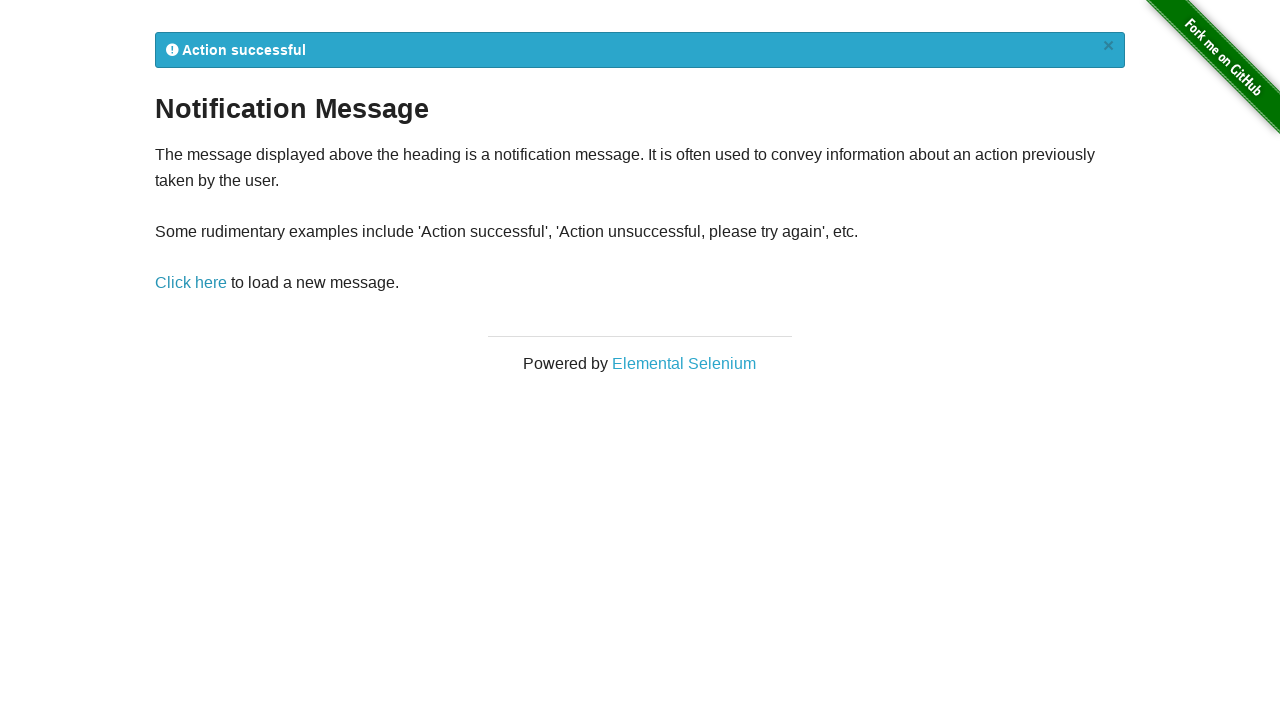